Tests that edits are saved when the input loses focus (blur event)

Starting URL: https://demo.playwright.dev/todomvc

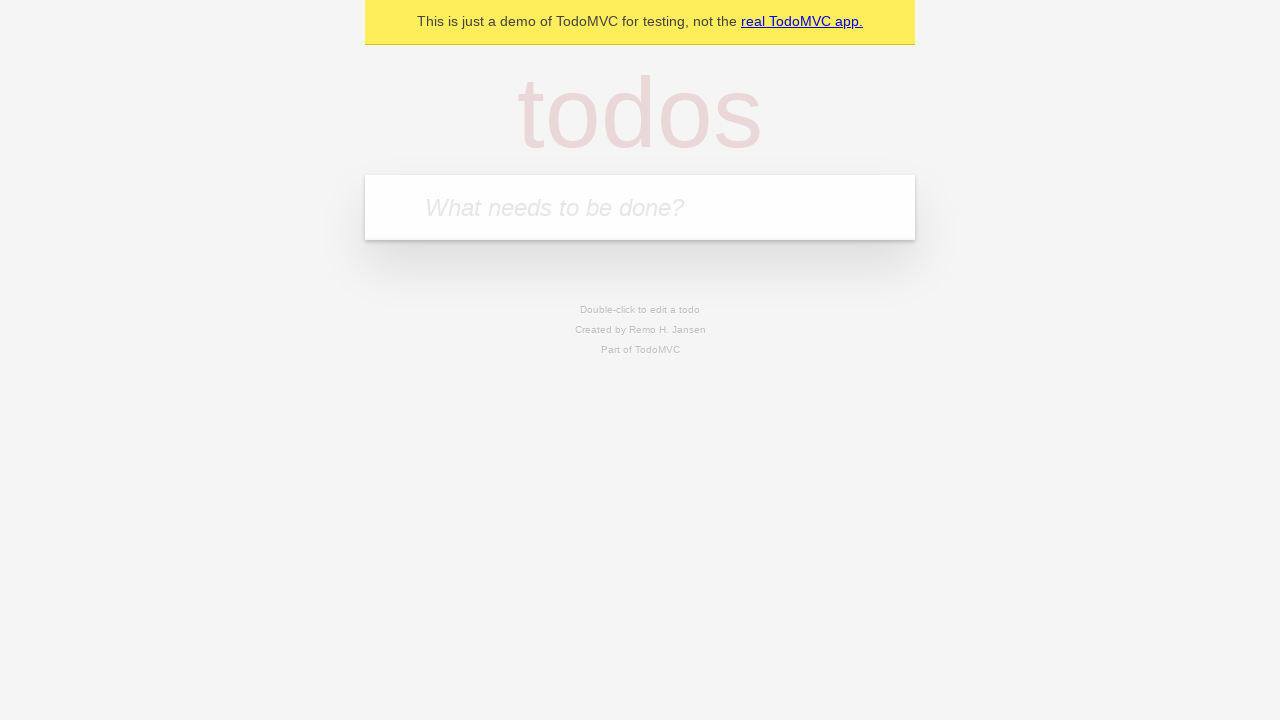

Filled new todo input with 'buy some cheese' on .new-todo
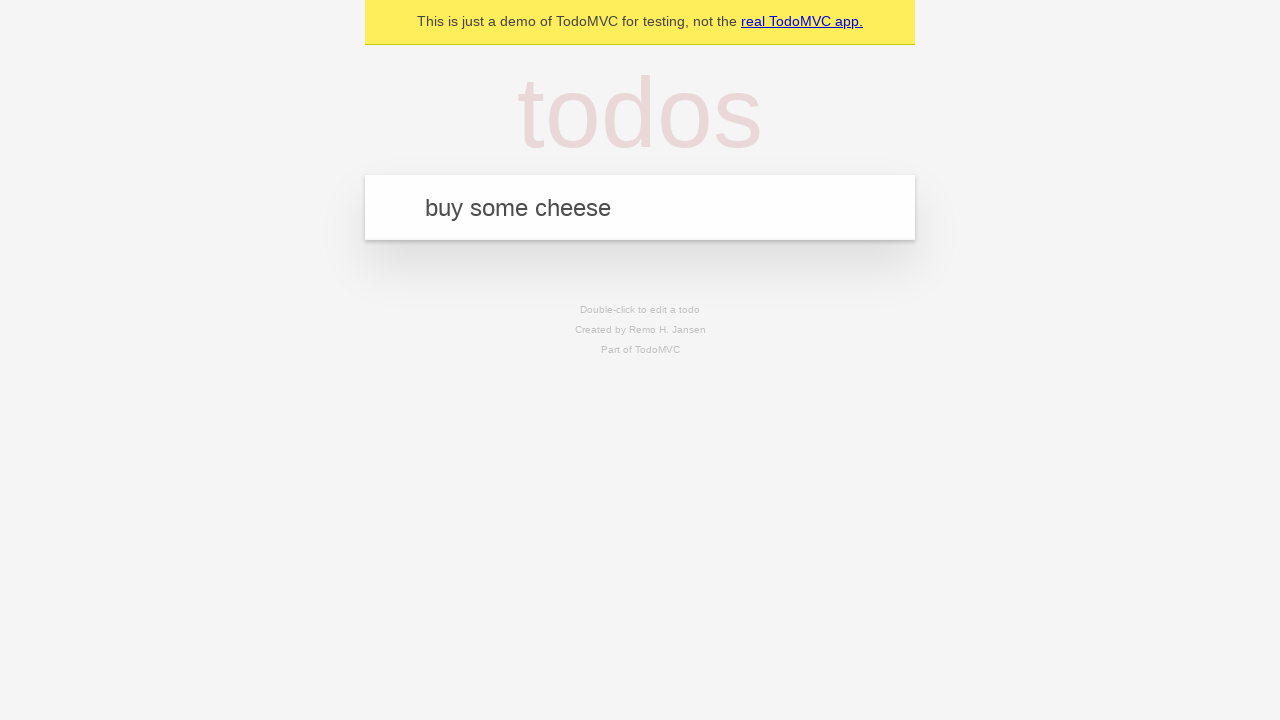

Pressed Enter to create first todo on .new-todo
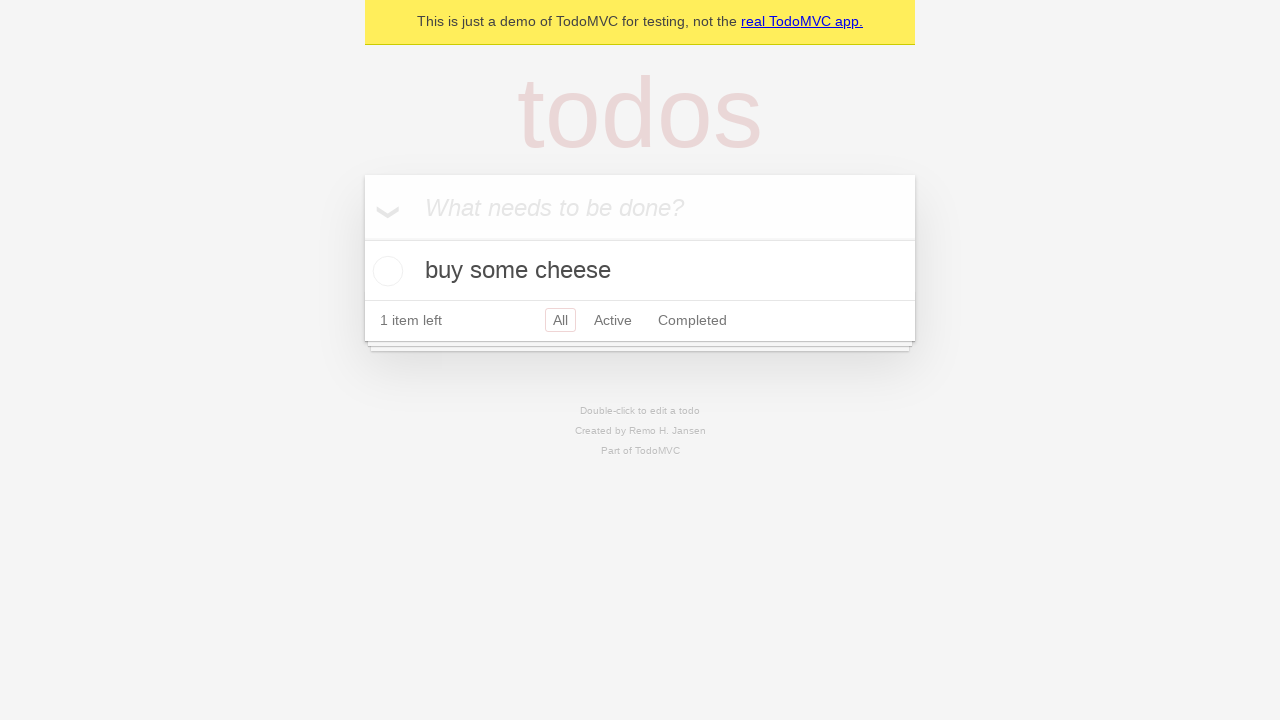

Filled new todo input with 'feed the cat' on .new-todo
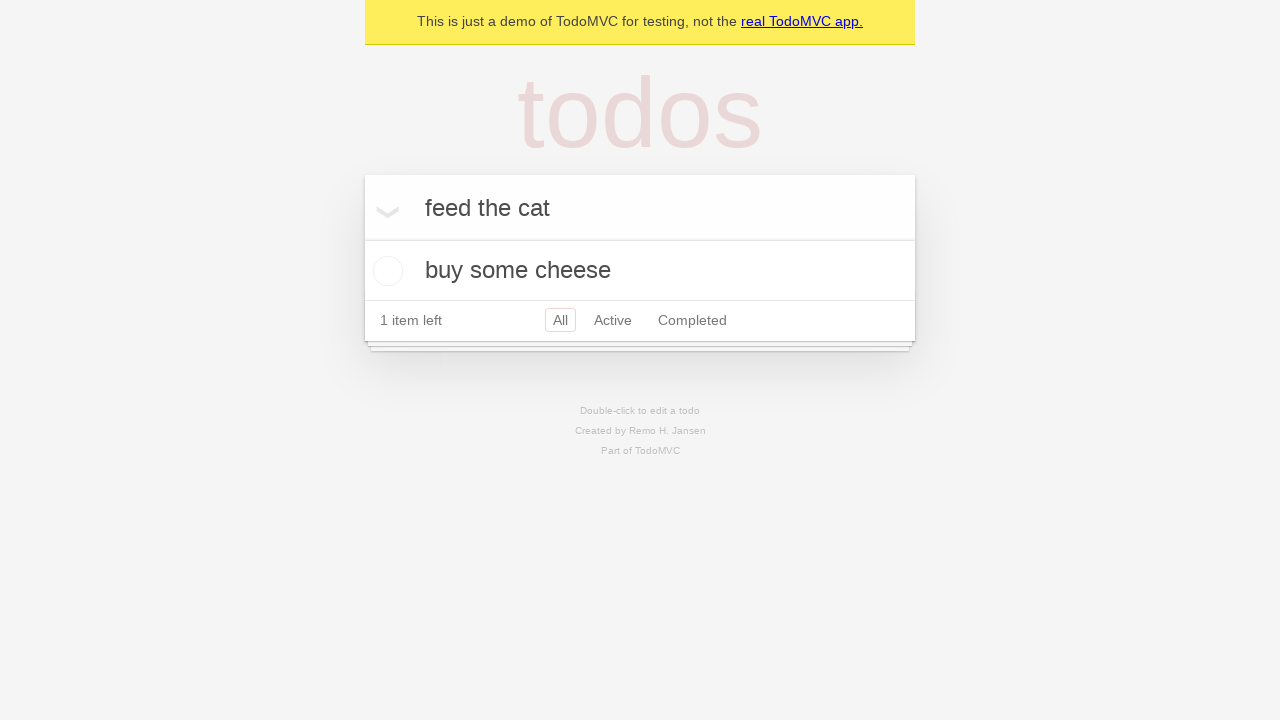

Pressed Enter to create second todo on .new-todo
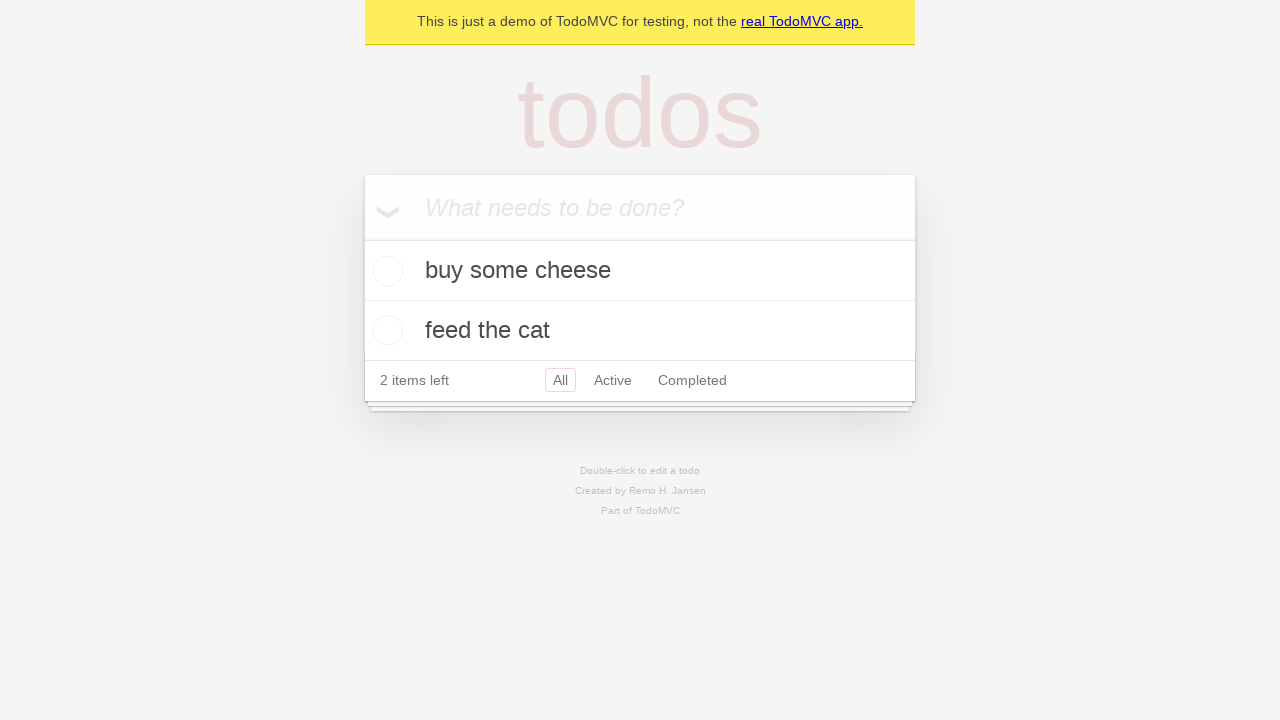

Filled new todo input with 'book a doctors appointment' on .new-todo
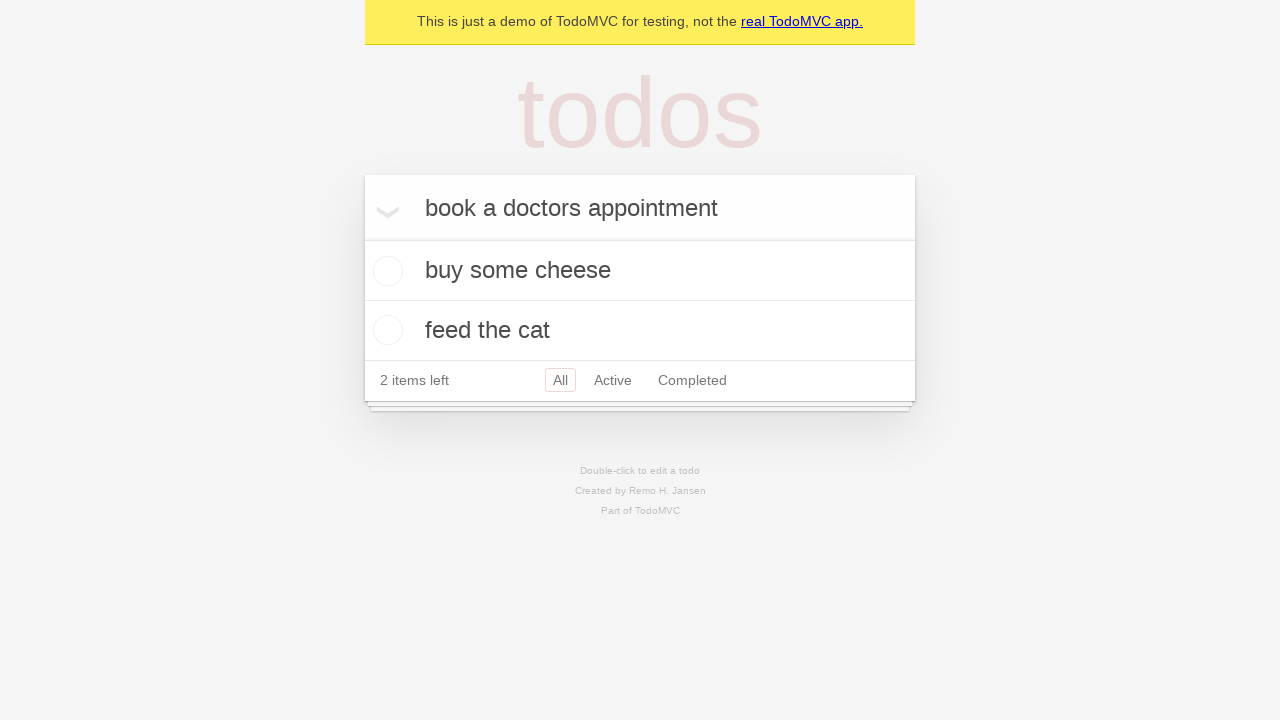

Pressed Enter to create third todo on .new-todo
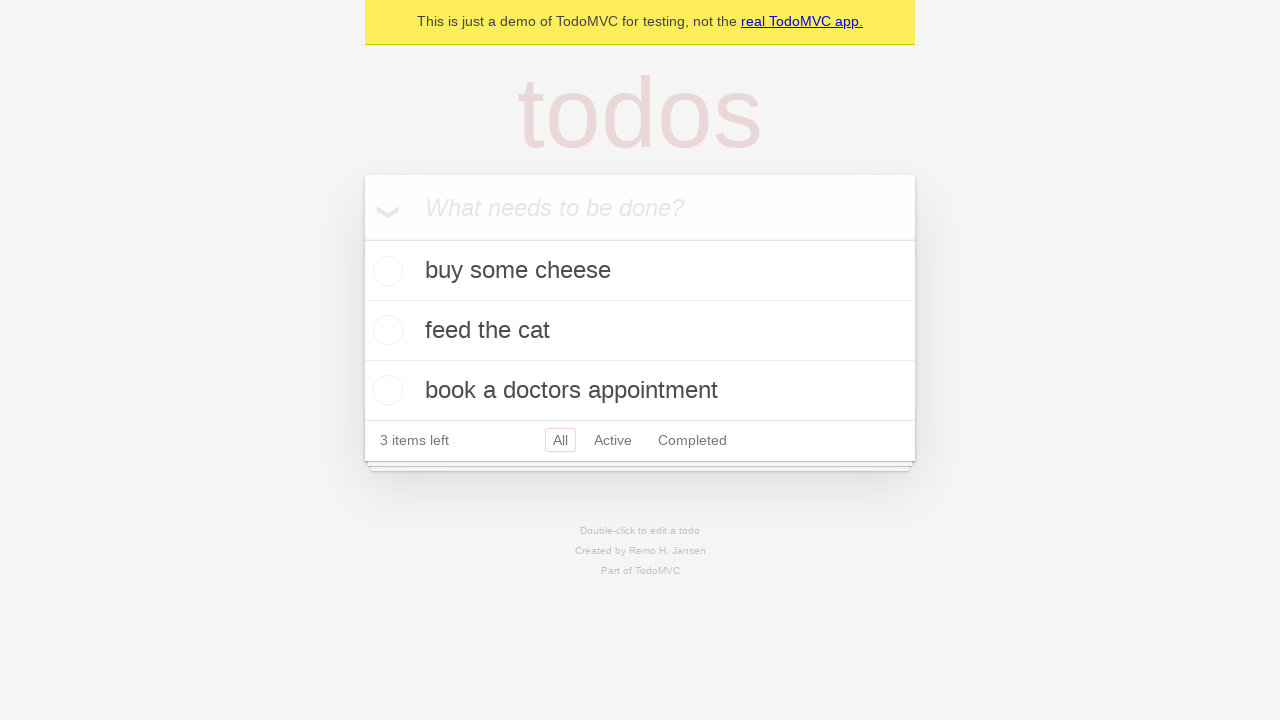

Double-clicked second todo to enter edit mode at (640, 331) on .todo-list li >> nth=1
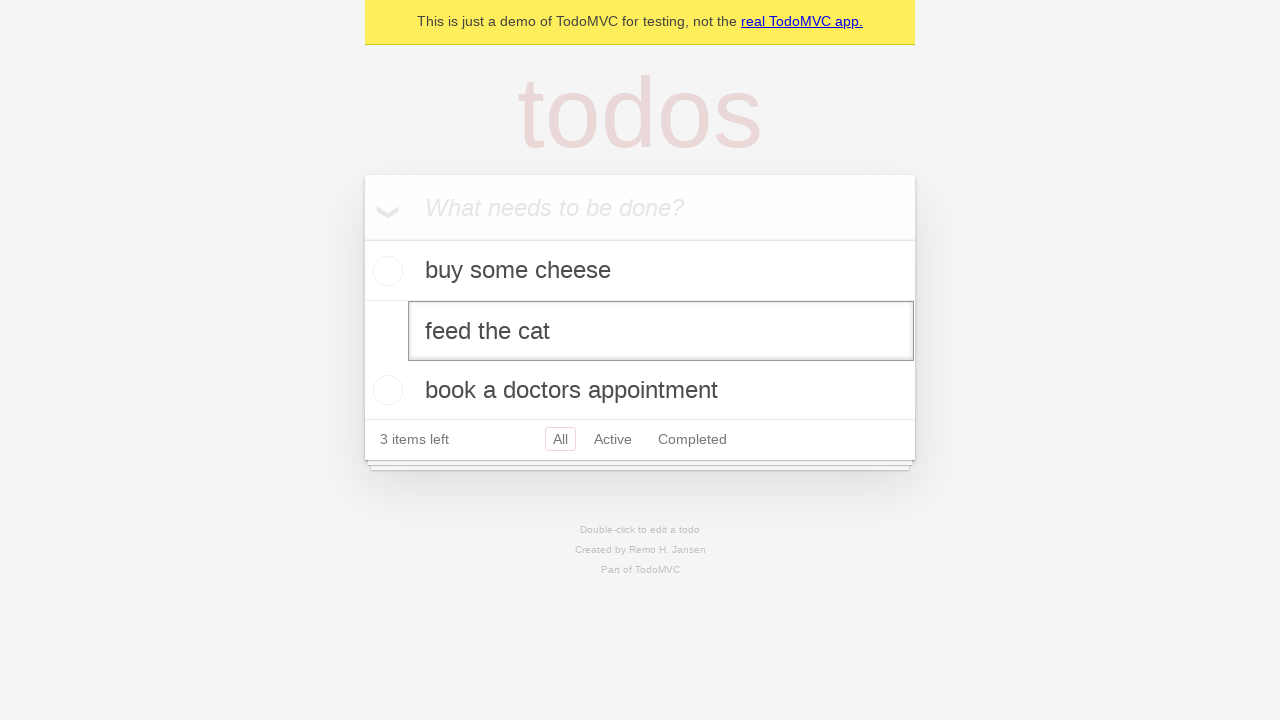

Filled edit input with 'buy some sausages' on .todo-list li >> nth=1 >> .edit
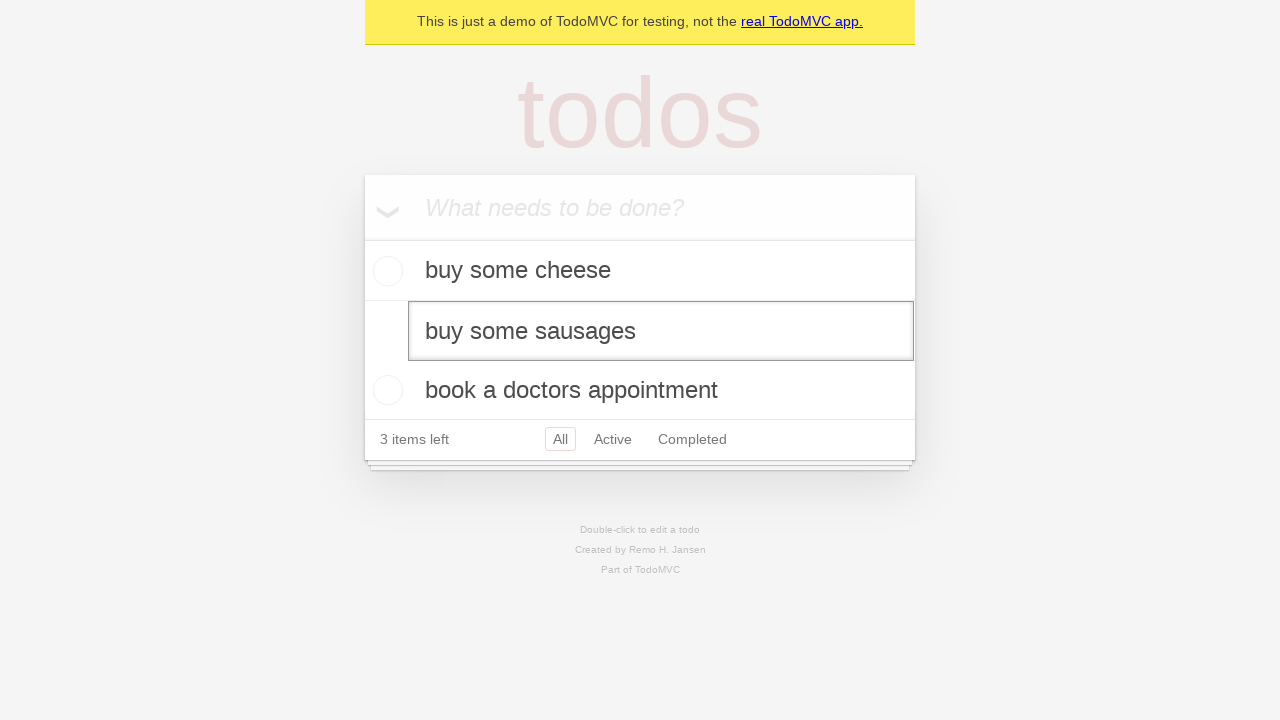

Dispatched blur event to save edit on input field
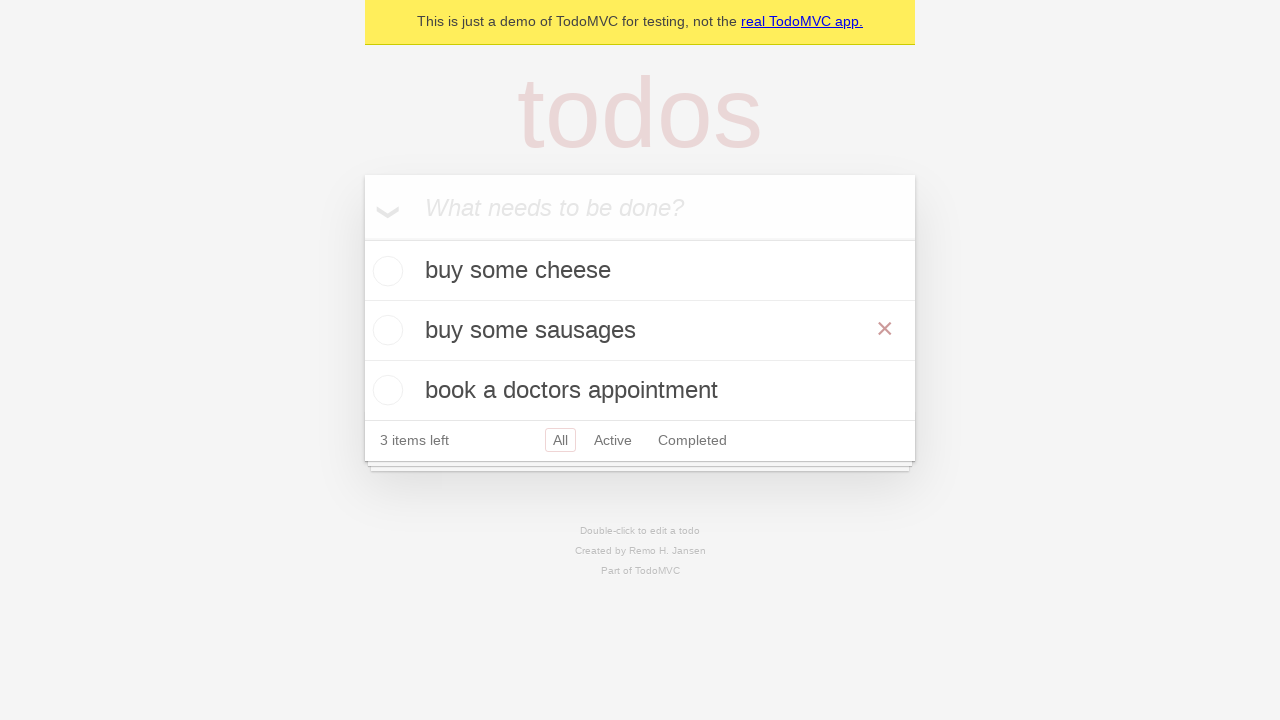

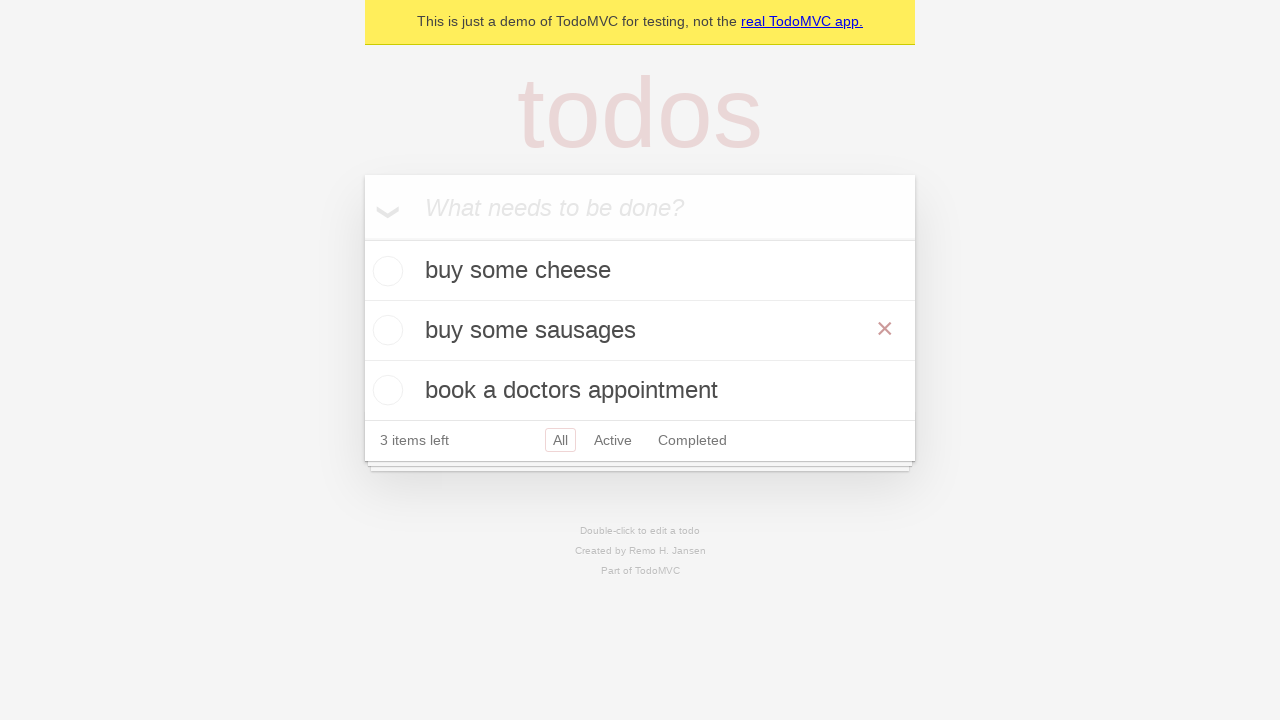